Tests A/B Testing page by clicking the link and verifying the page content including header and paragraph text

Starting URL: http://the-internet.herokuapp.com/

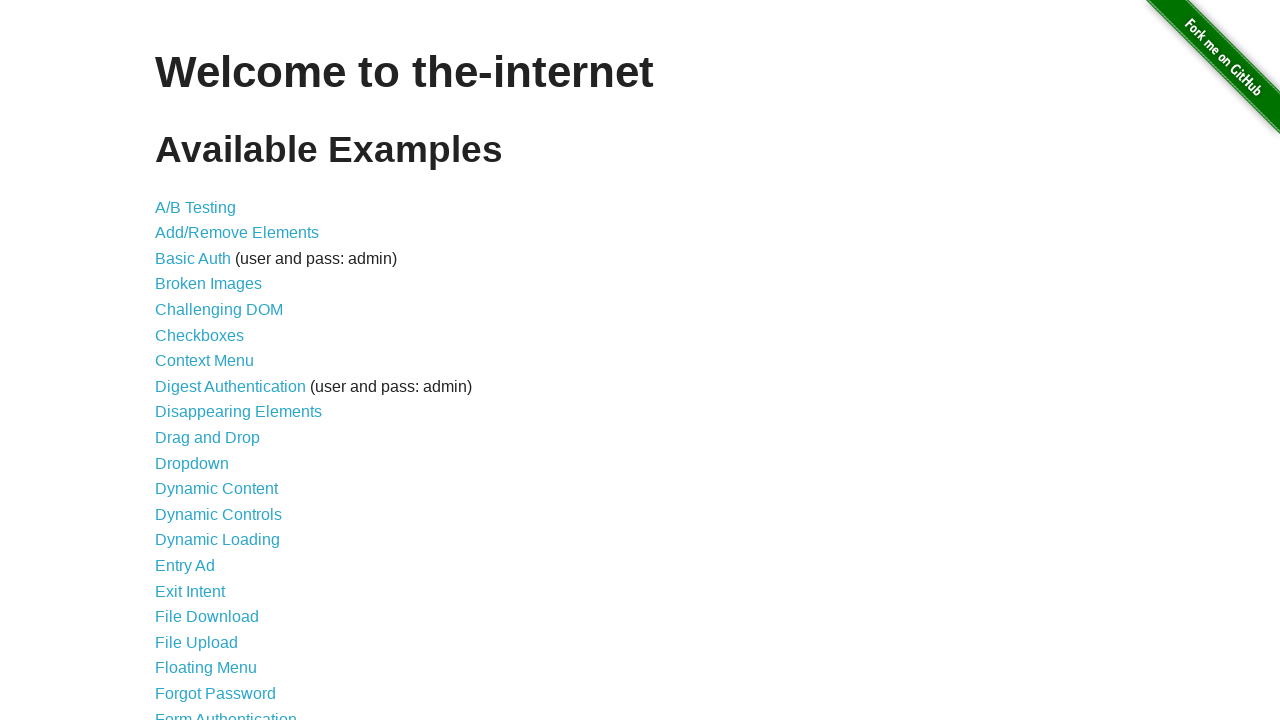

Clicked on A/B Testing link at (196, 207) on text=A/B Testing
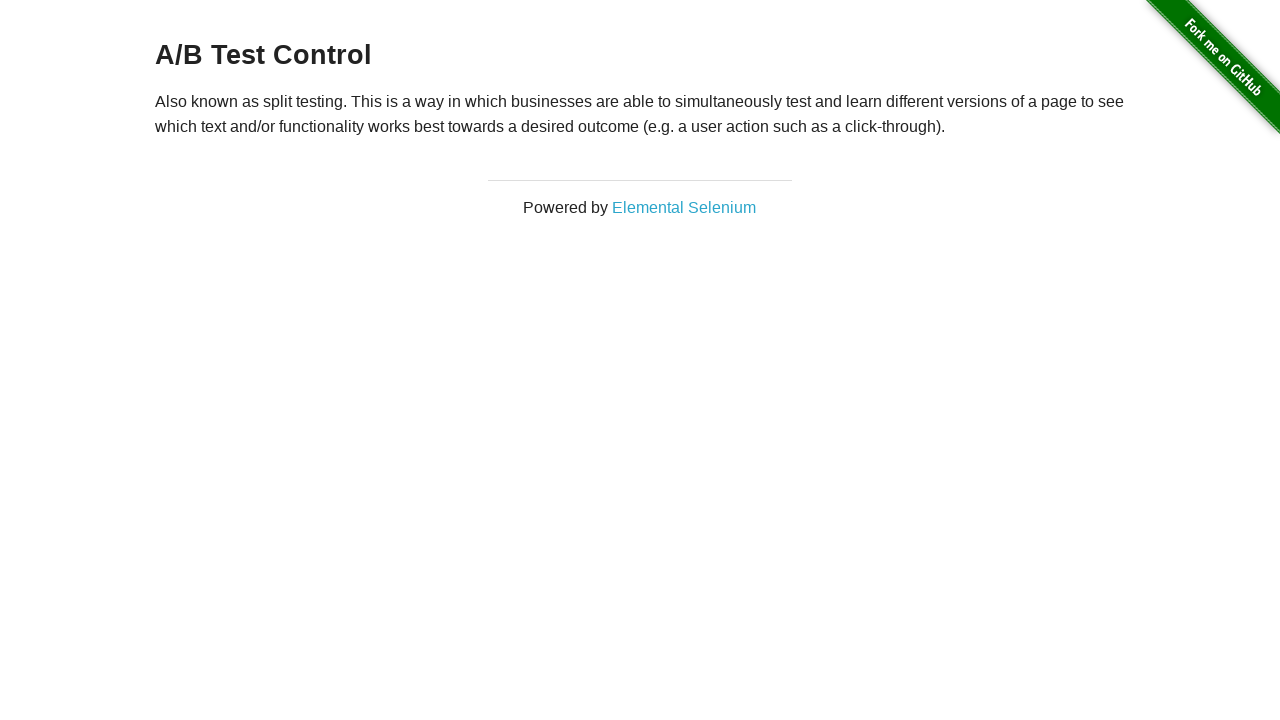

A/B Testing page loaded and header element is visible
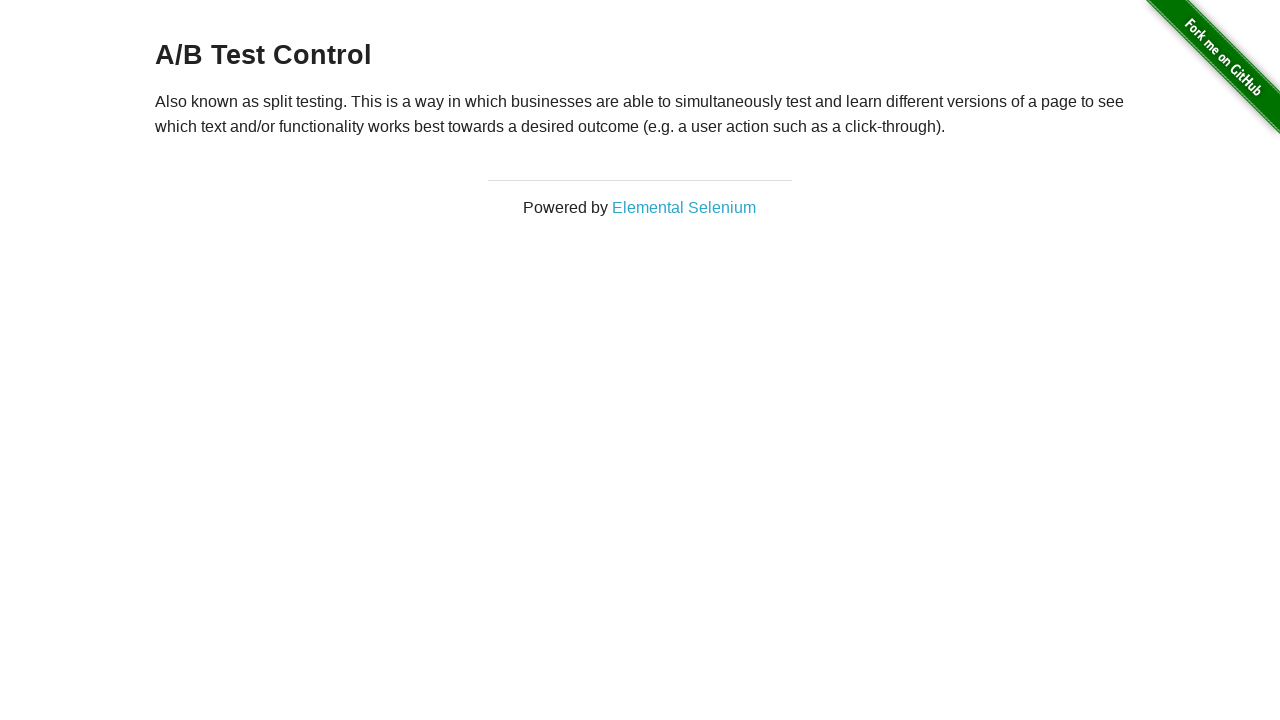

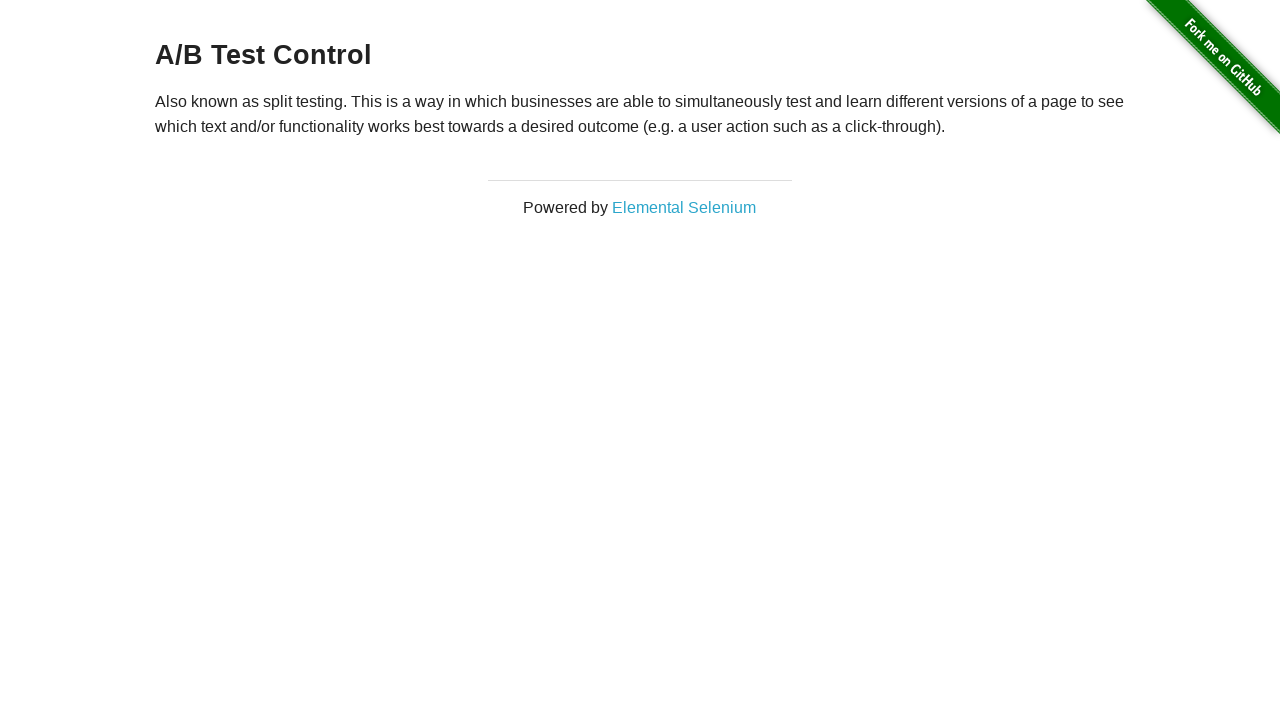